Tests request interception by navigating to a status codes page, mocking the 404 endpoint to return a custom success response, clicking the 404 link, and verifying the mocked content is displayed.

Starting URL: https://the-internet.herokuapp.com/status_codes

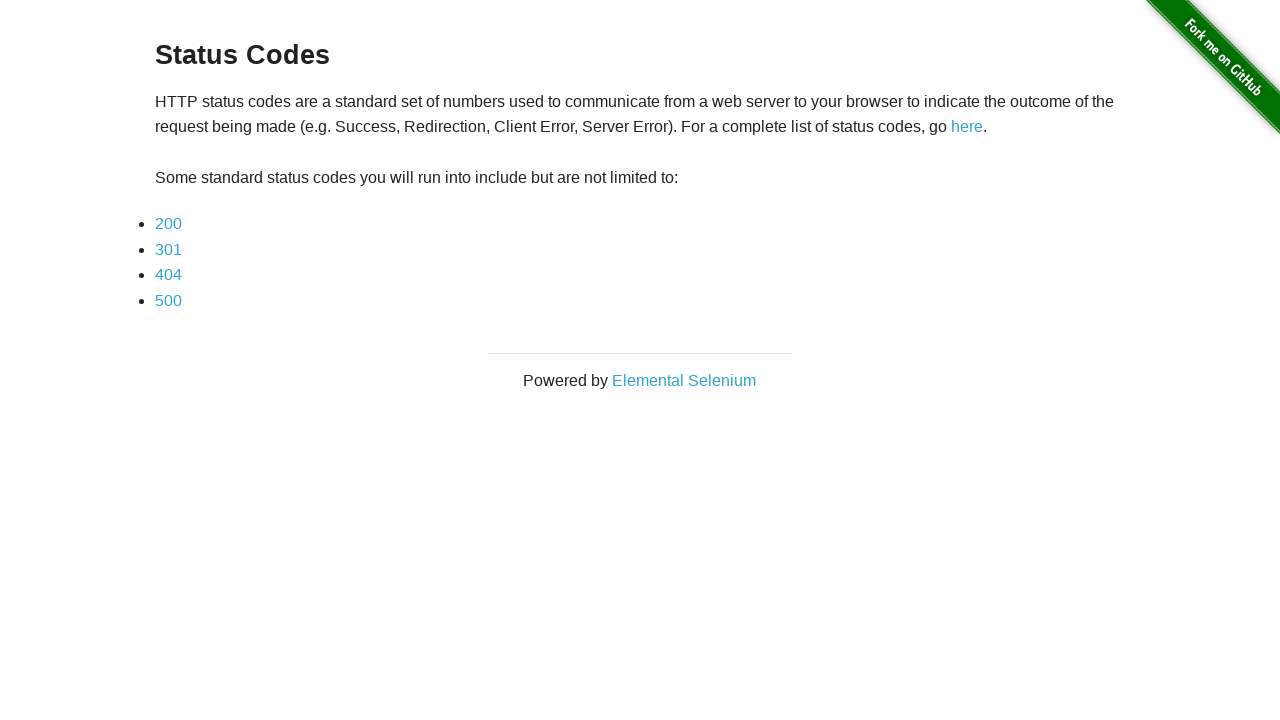

Navigated to status codes page
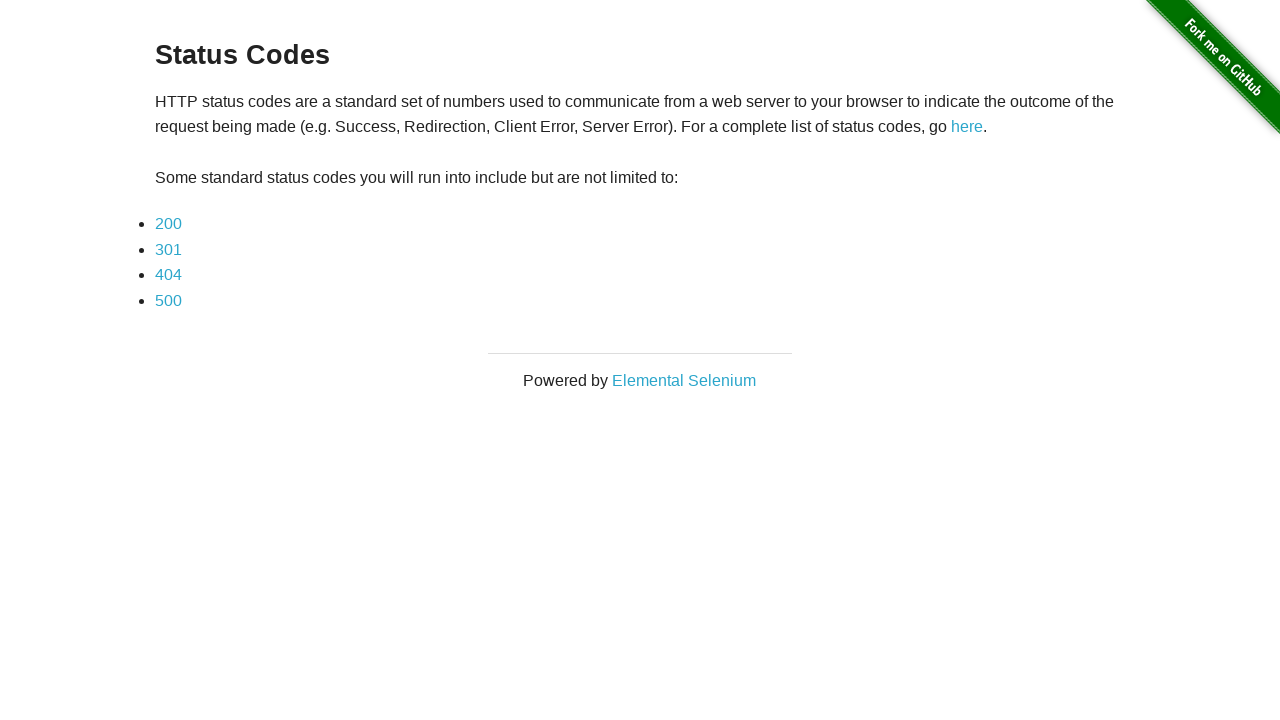

Set up route interception to mock 404 endpoint
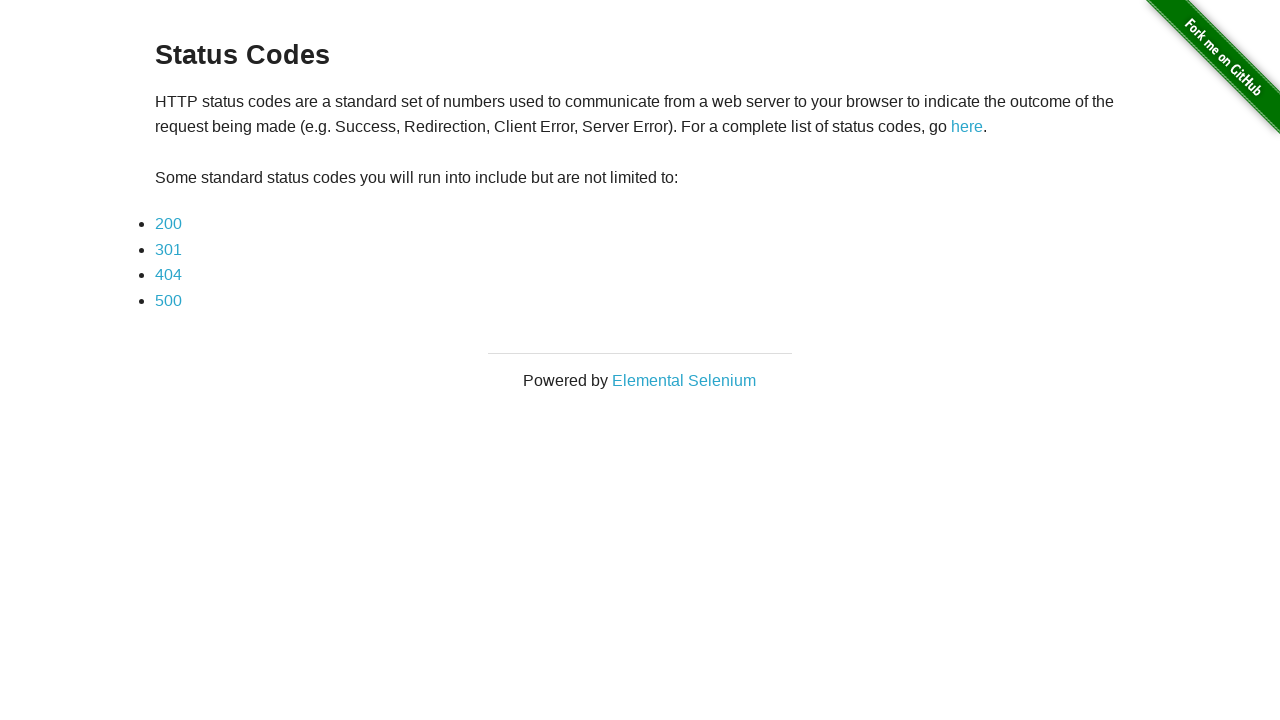

Clicked on the 404 link at (168, 275) on internal:text="404"i
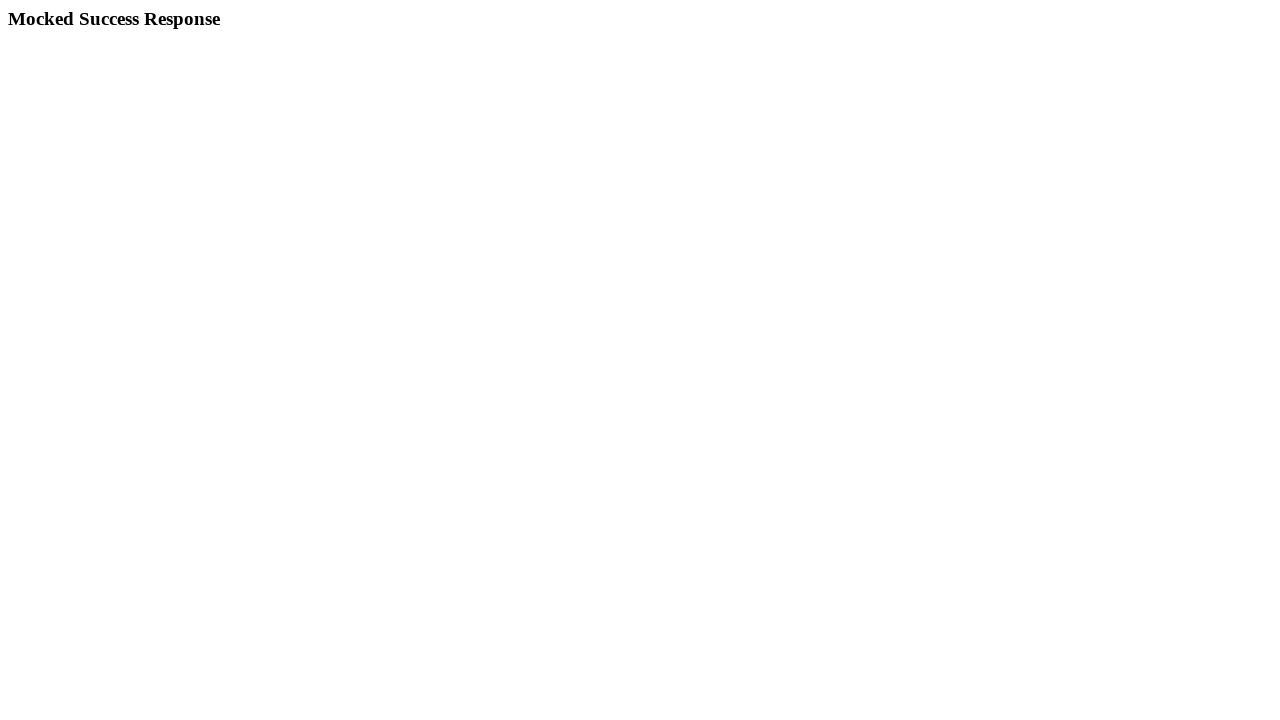

Retrieved h3 text from mocked response
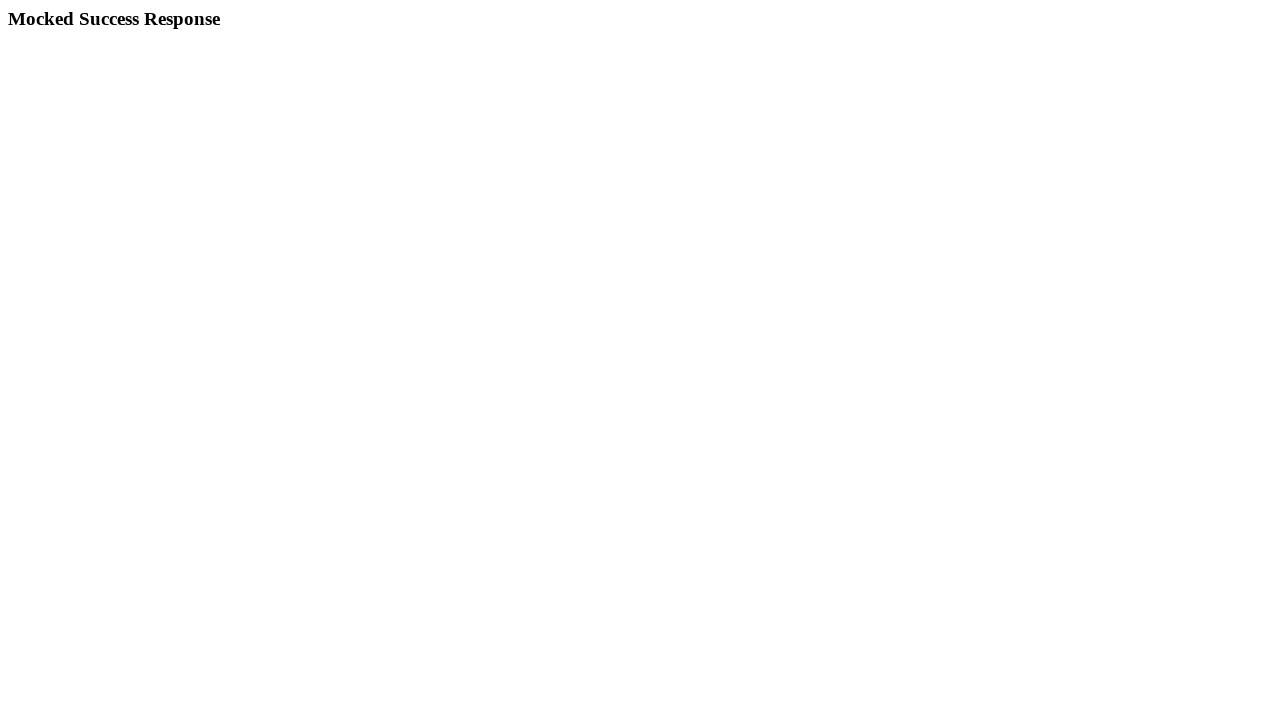

Verified mocked response text matches expected value
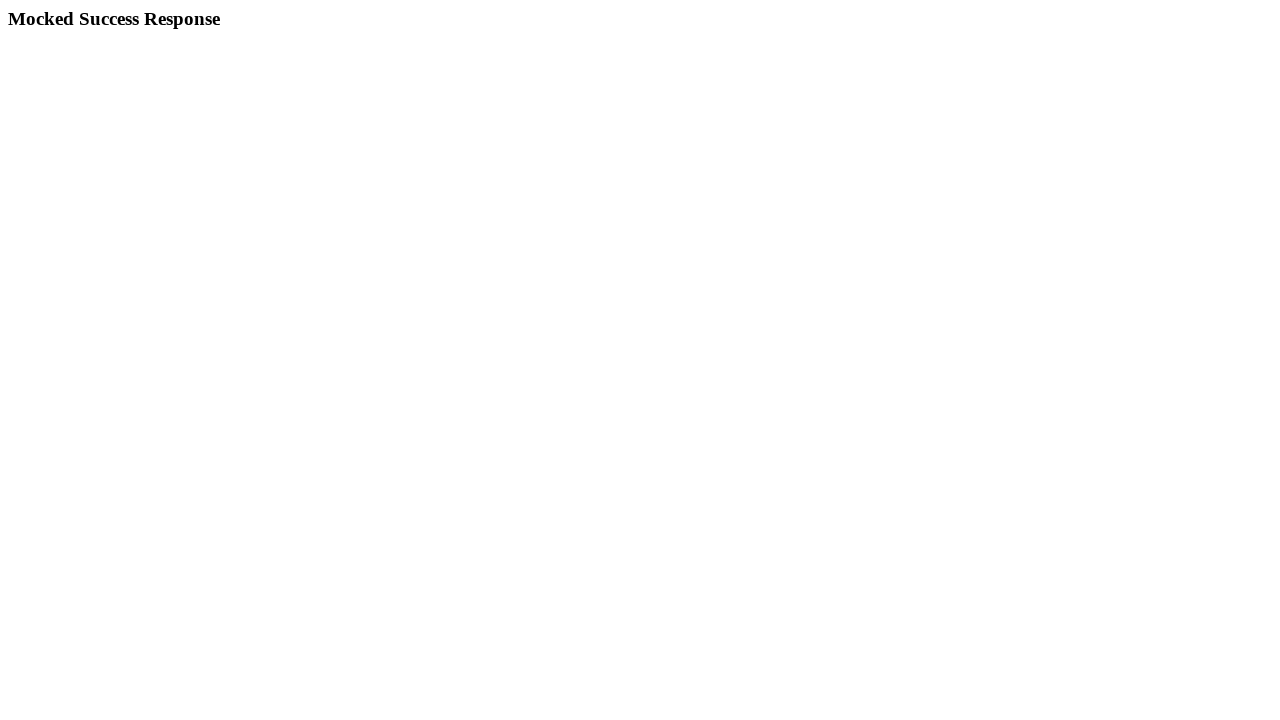

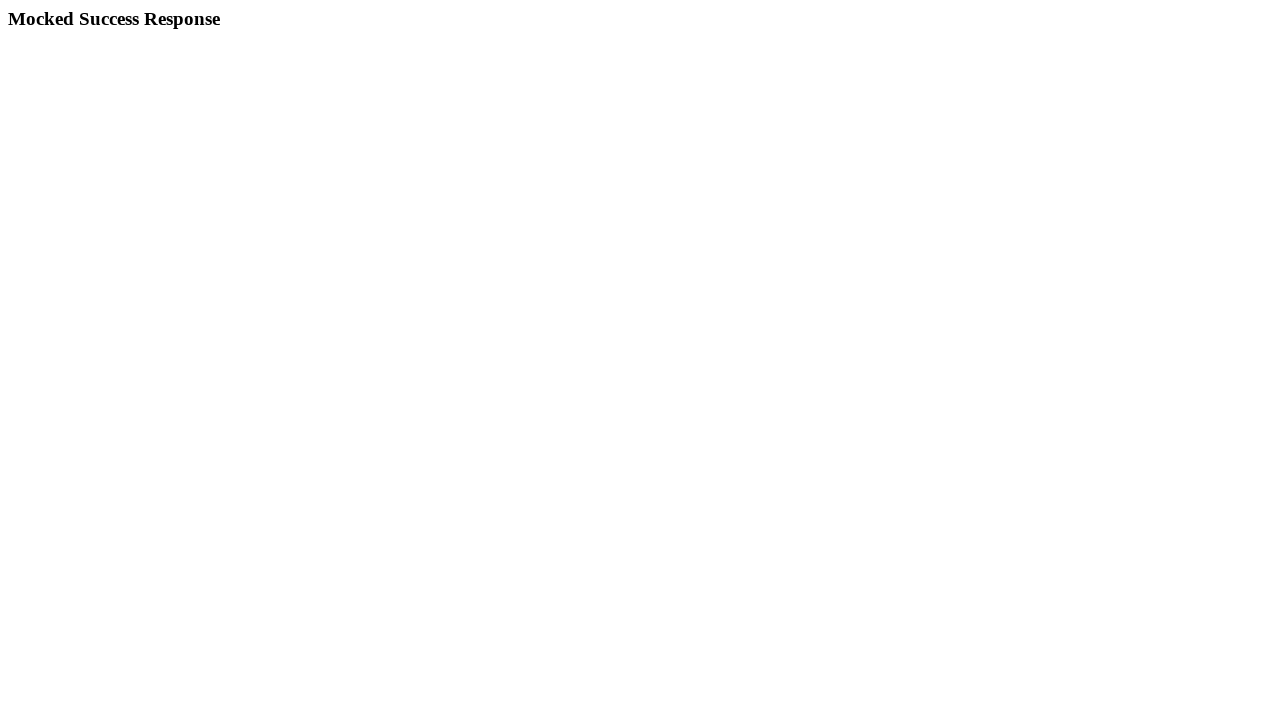